Tests navigation on Edureka website by clicking the Courses link and simulating keyboard navigation using arrow down and tab keys, followed by mouse movement

Starting URL: https://www.edureka.co

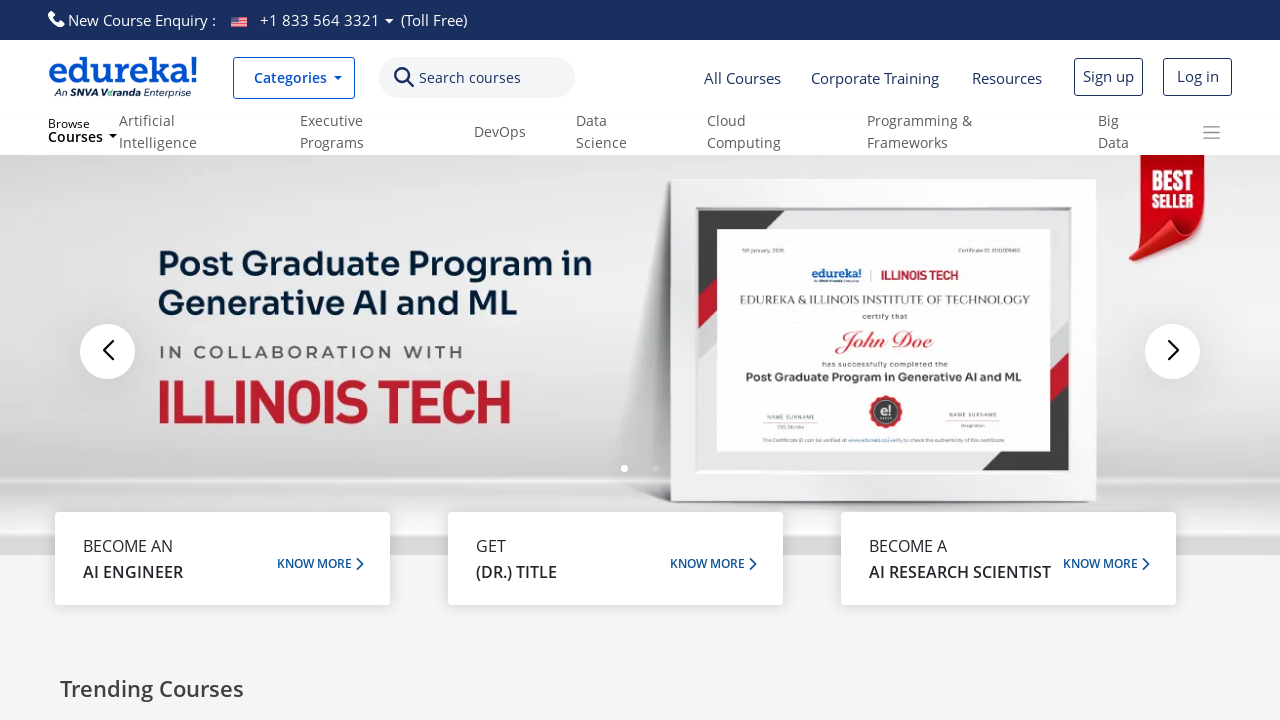

Set viewport size to 1920x1080
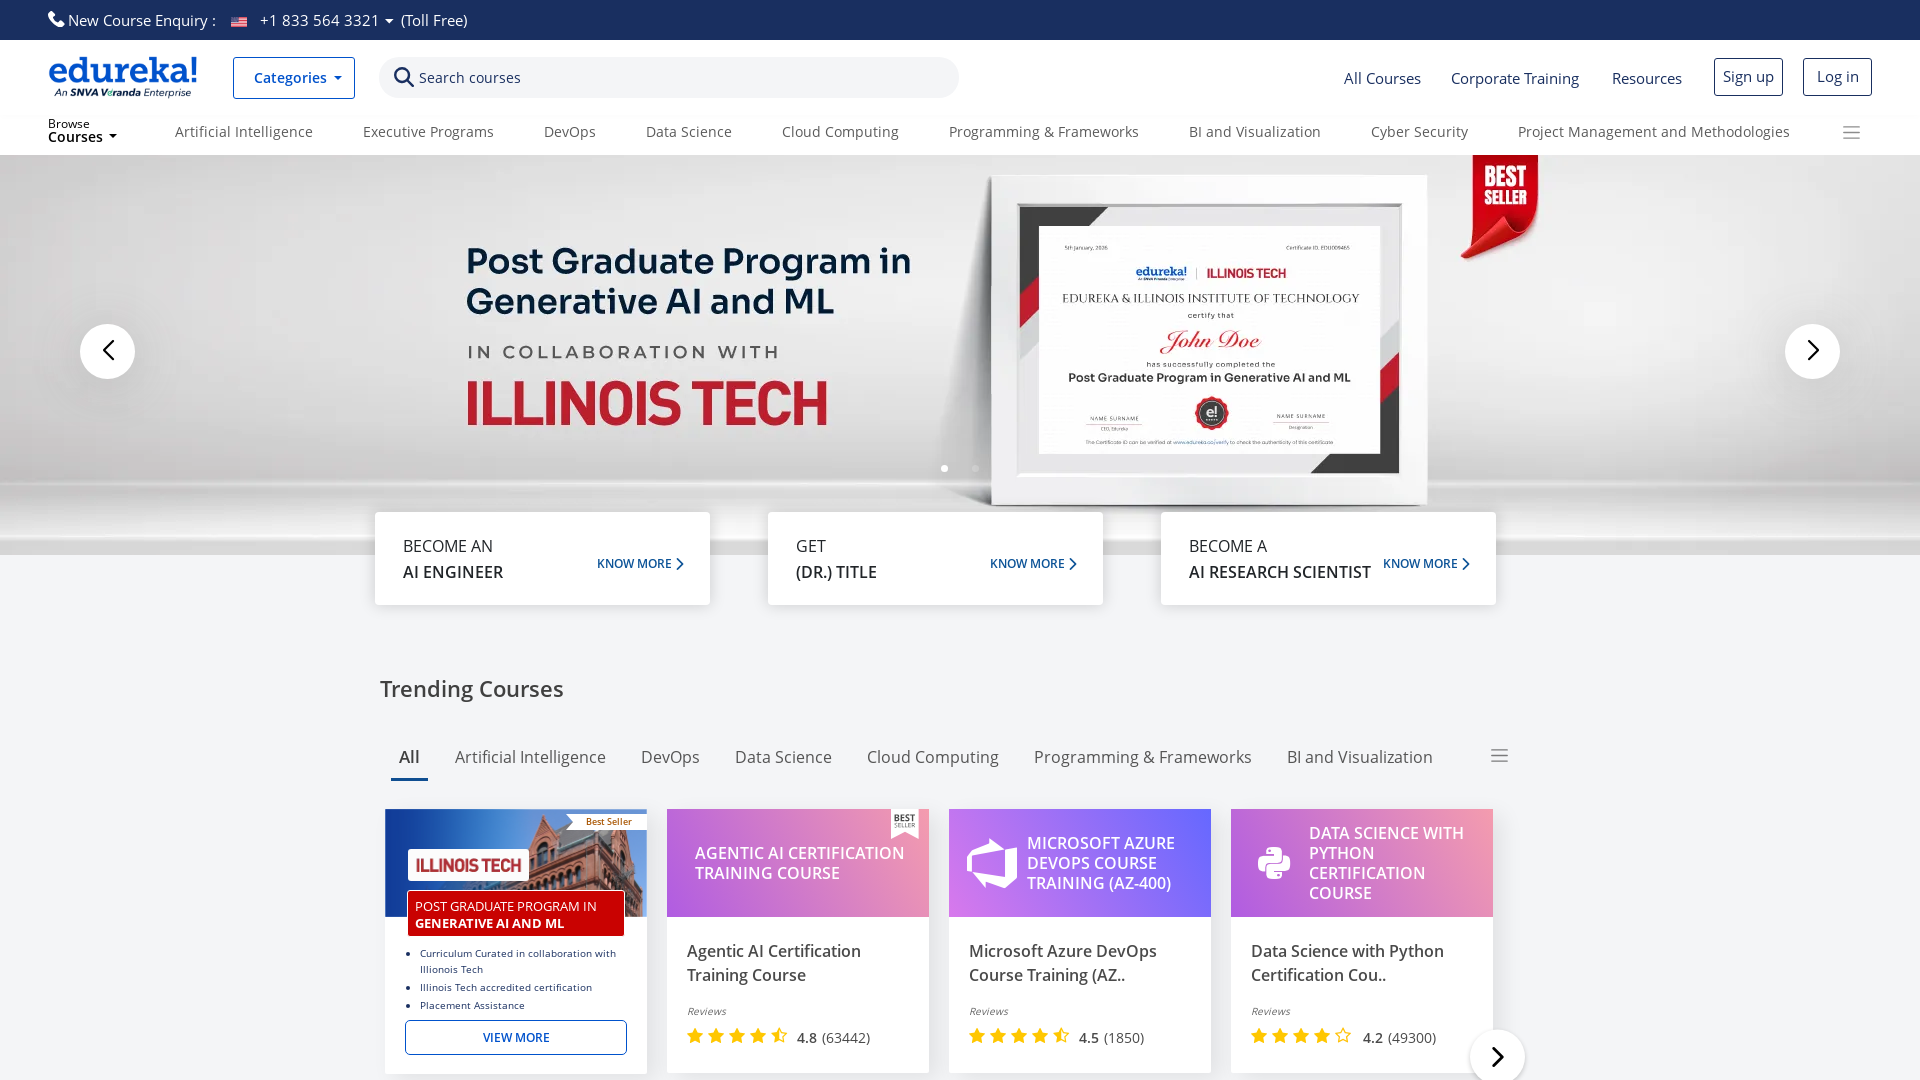

Clicked on Courses link at (470, 78) on text=Courses
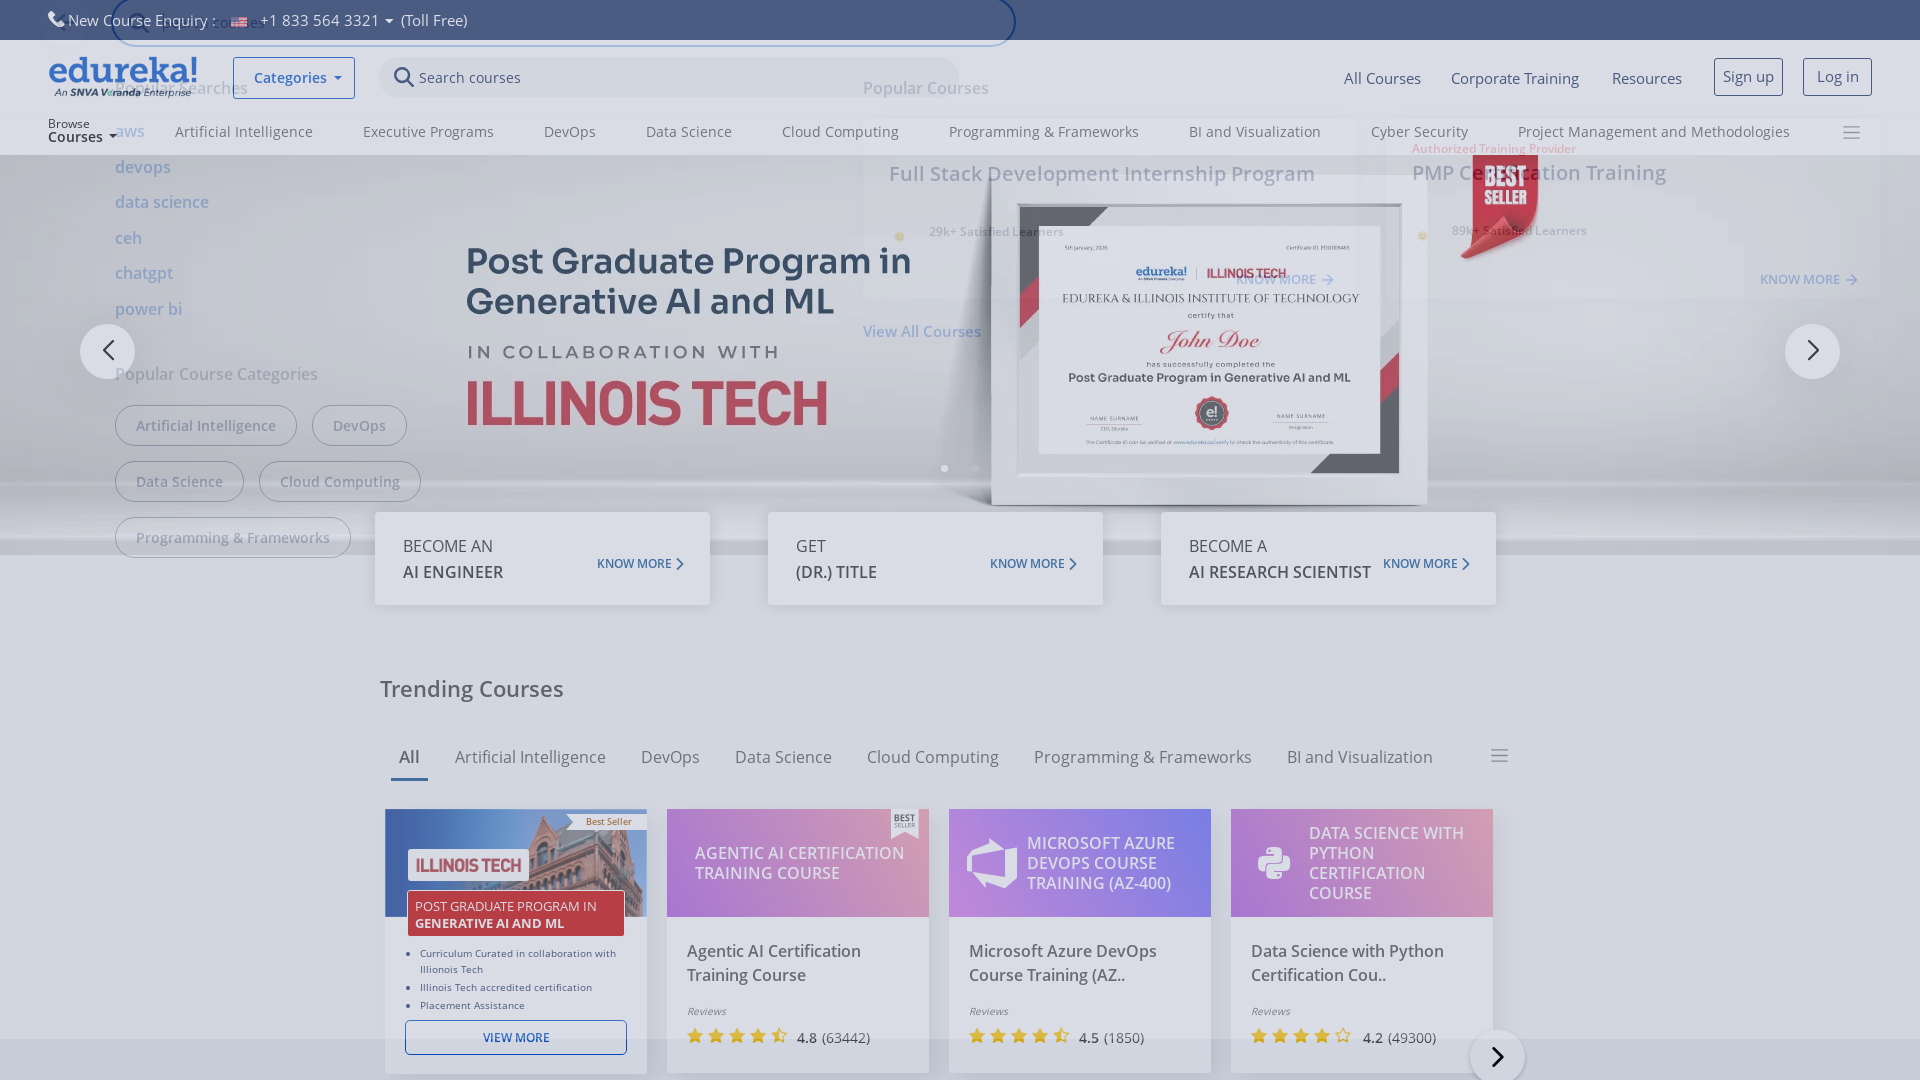

Waited 2000ms for page interaction
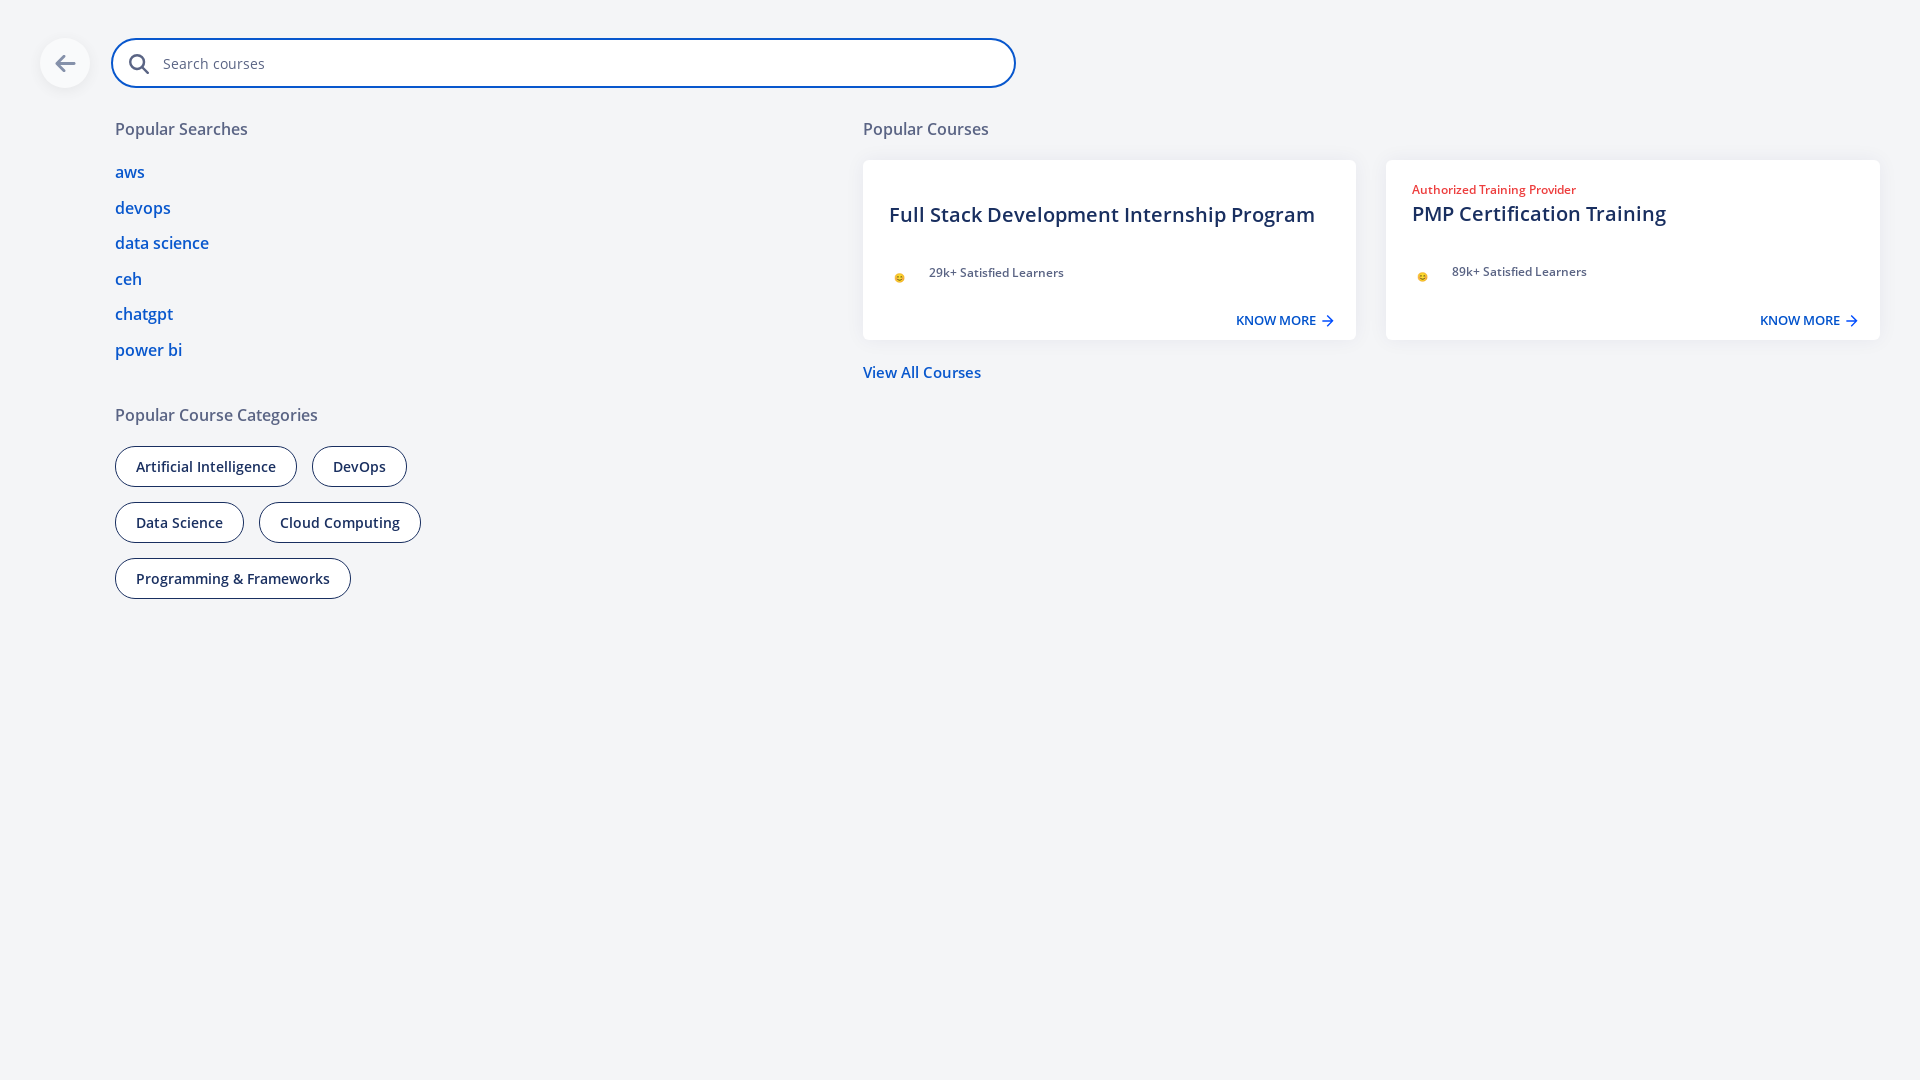

Pressed ArrowDown key
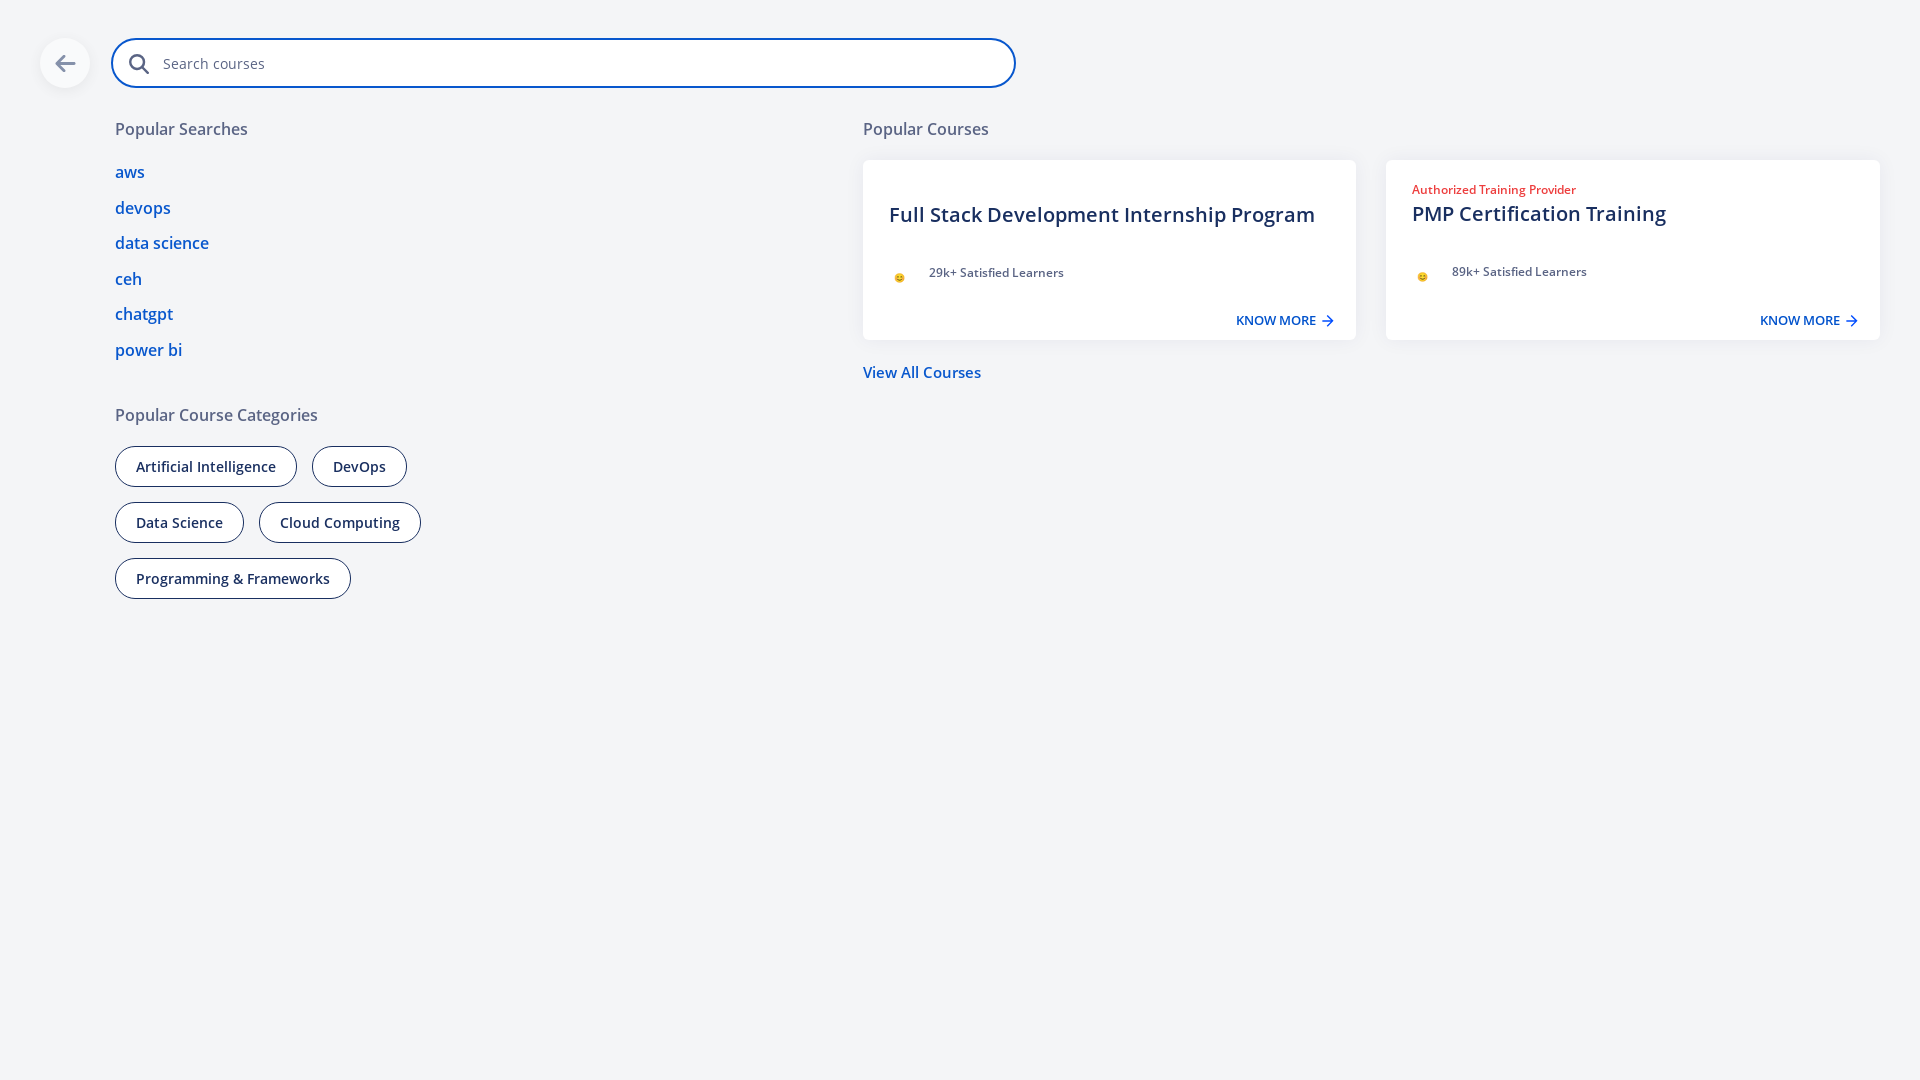

Pressed Tab key (1st time)
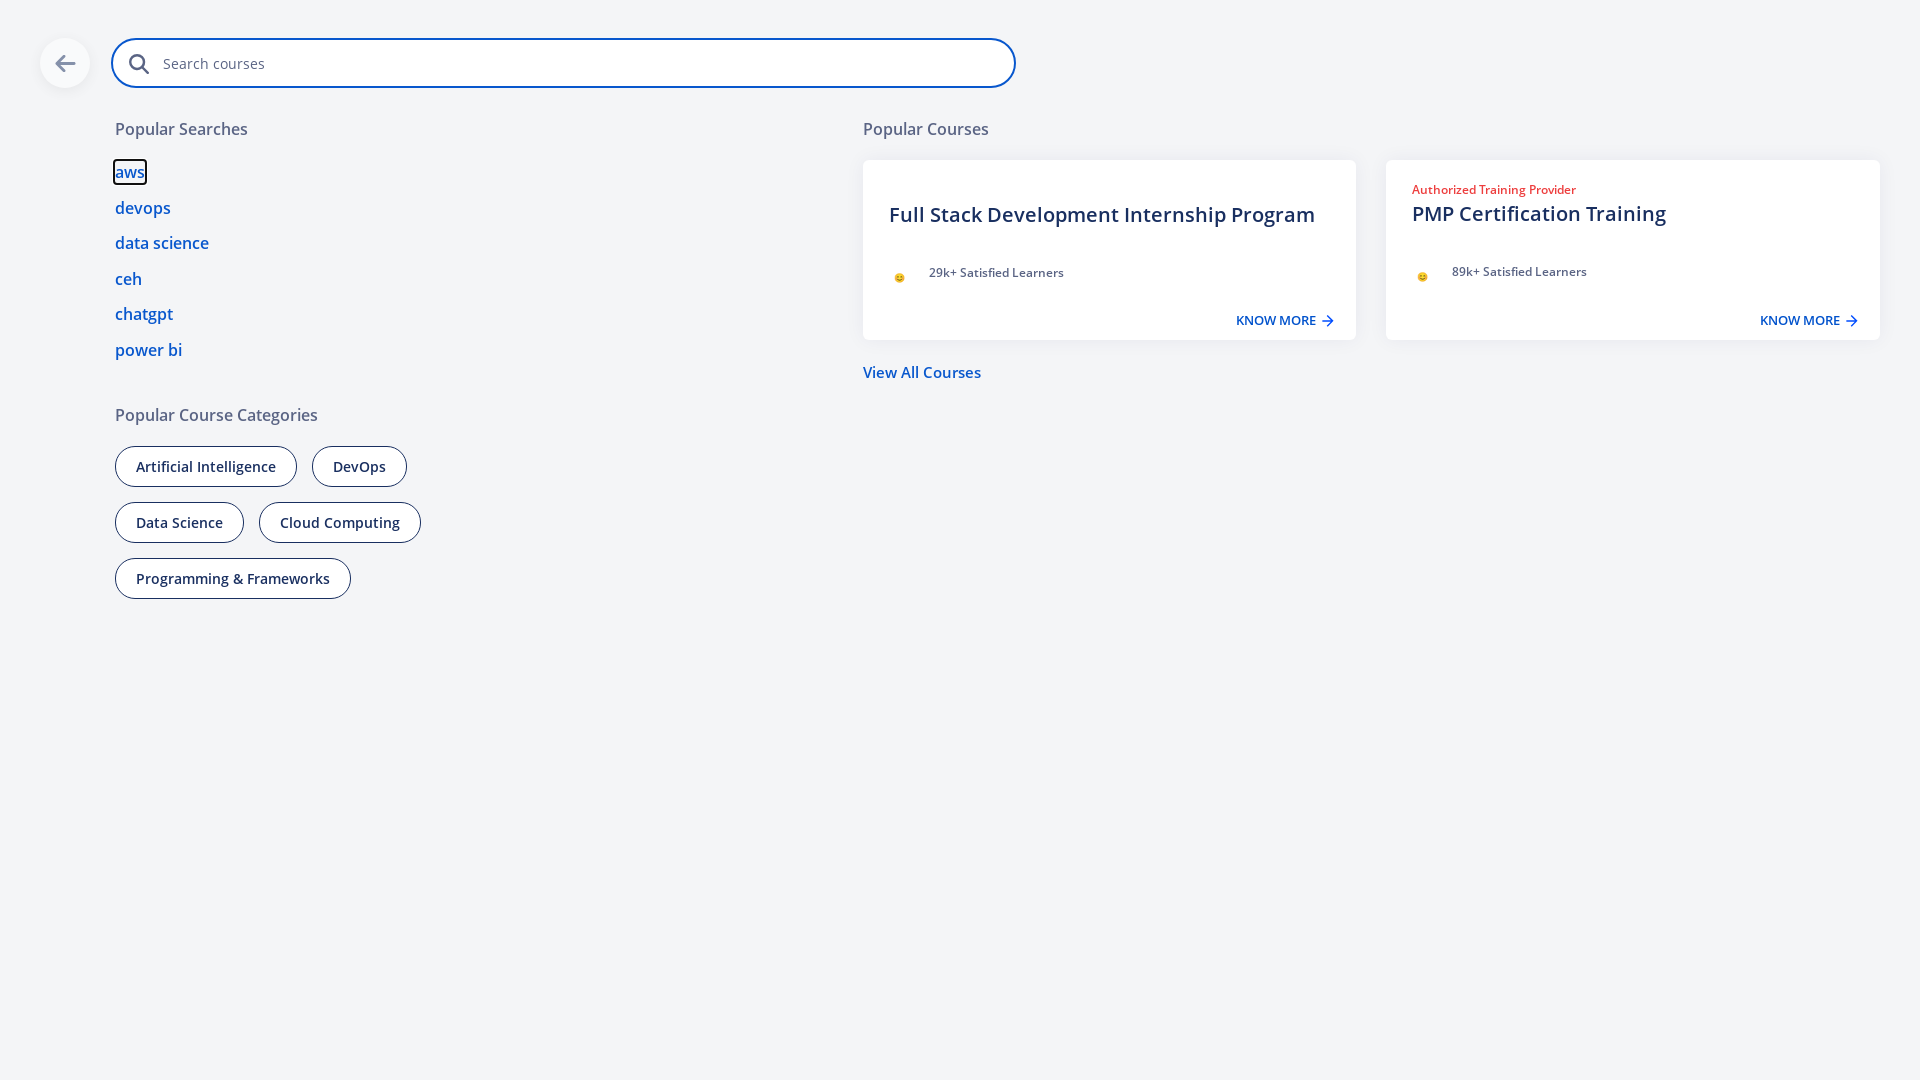

Pressed Tab key (2nd time)
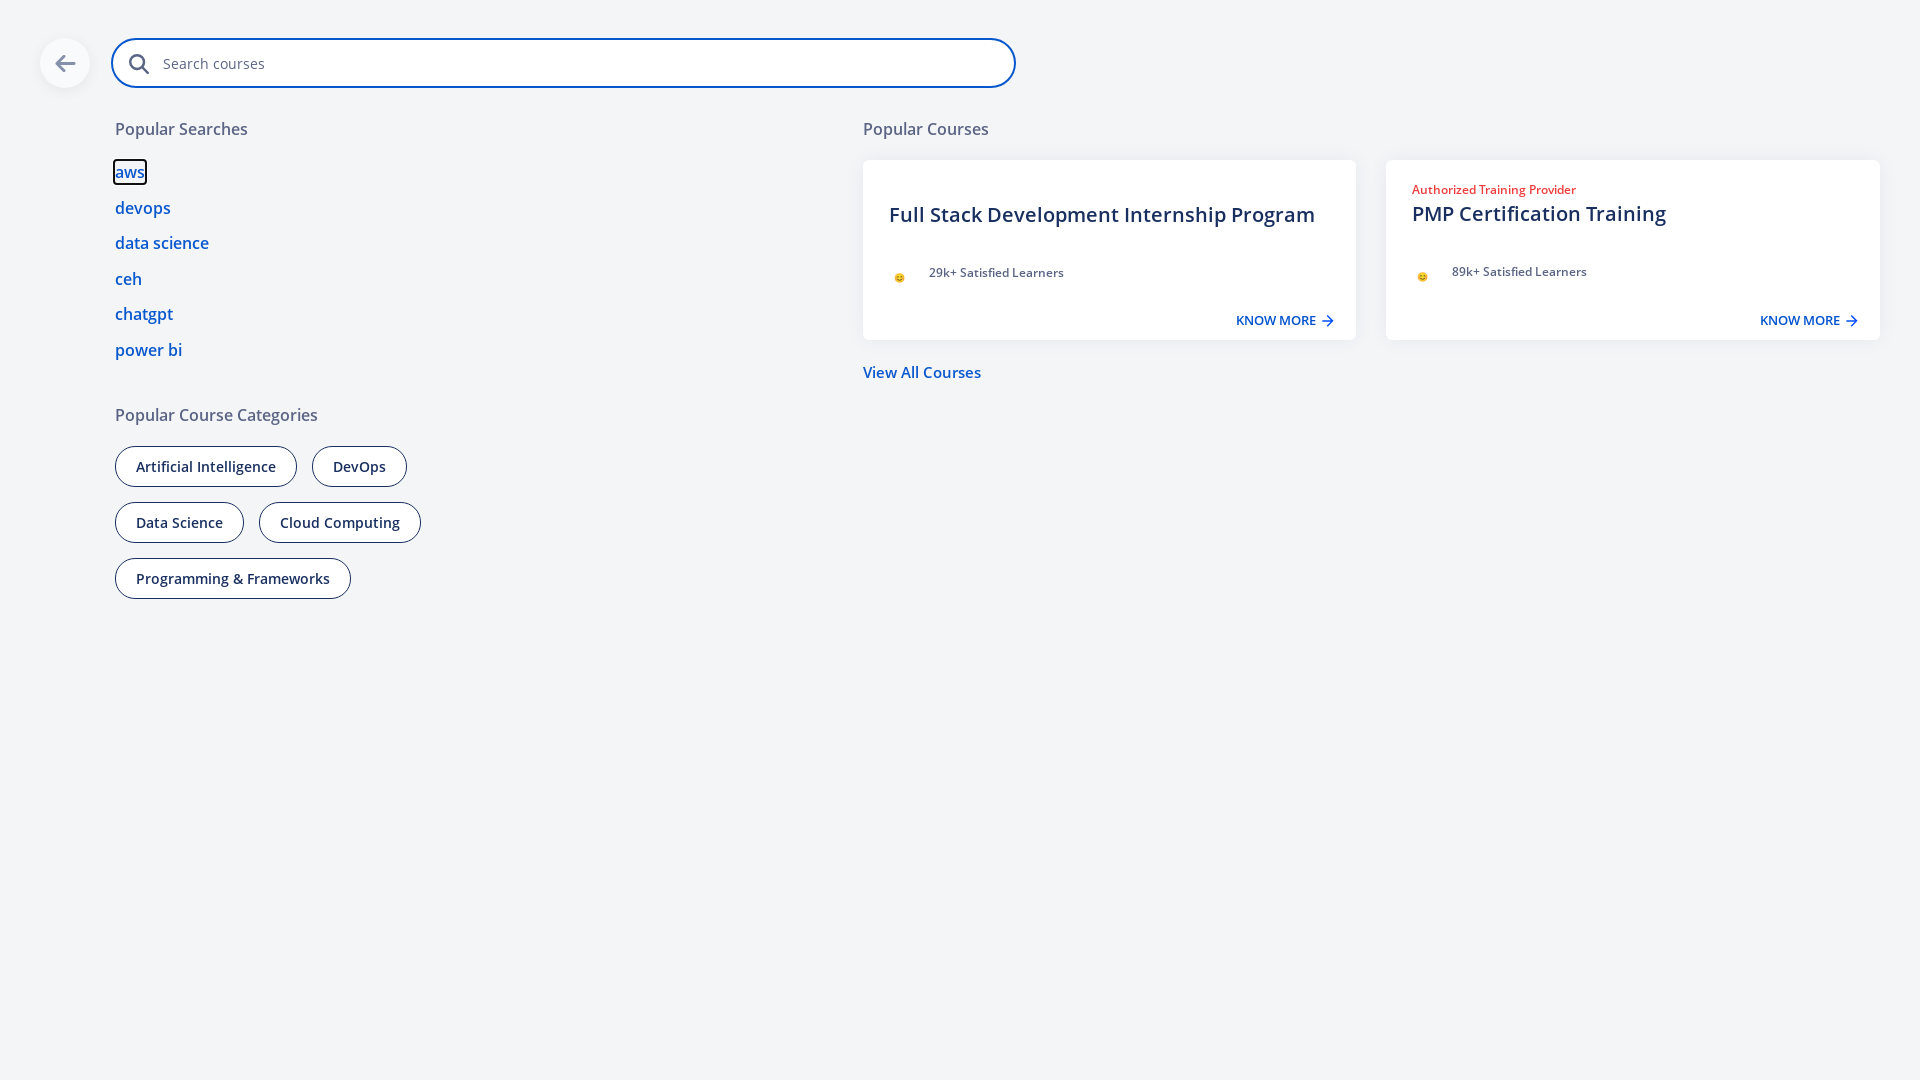

Pressed Tab key (3rd time)
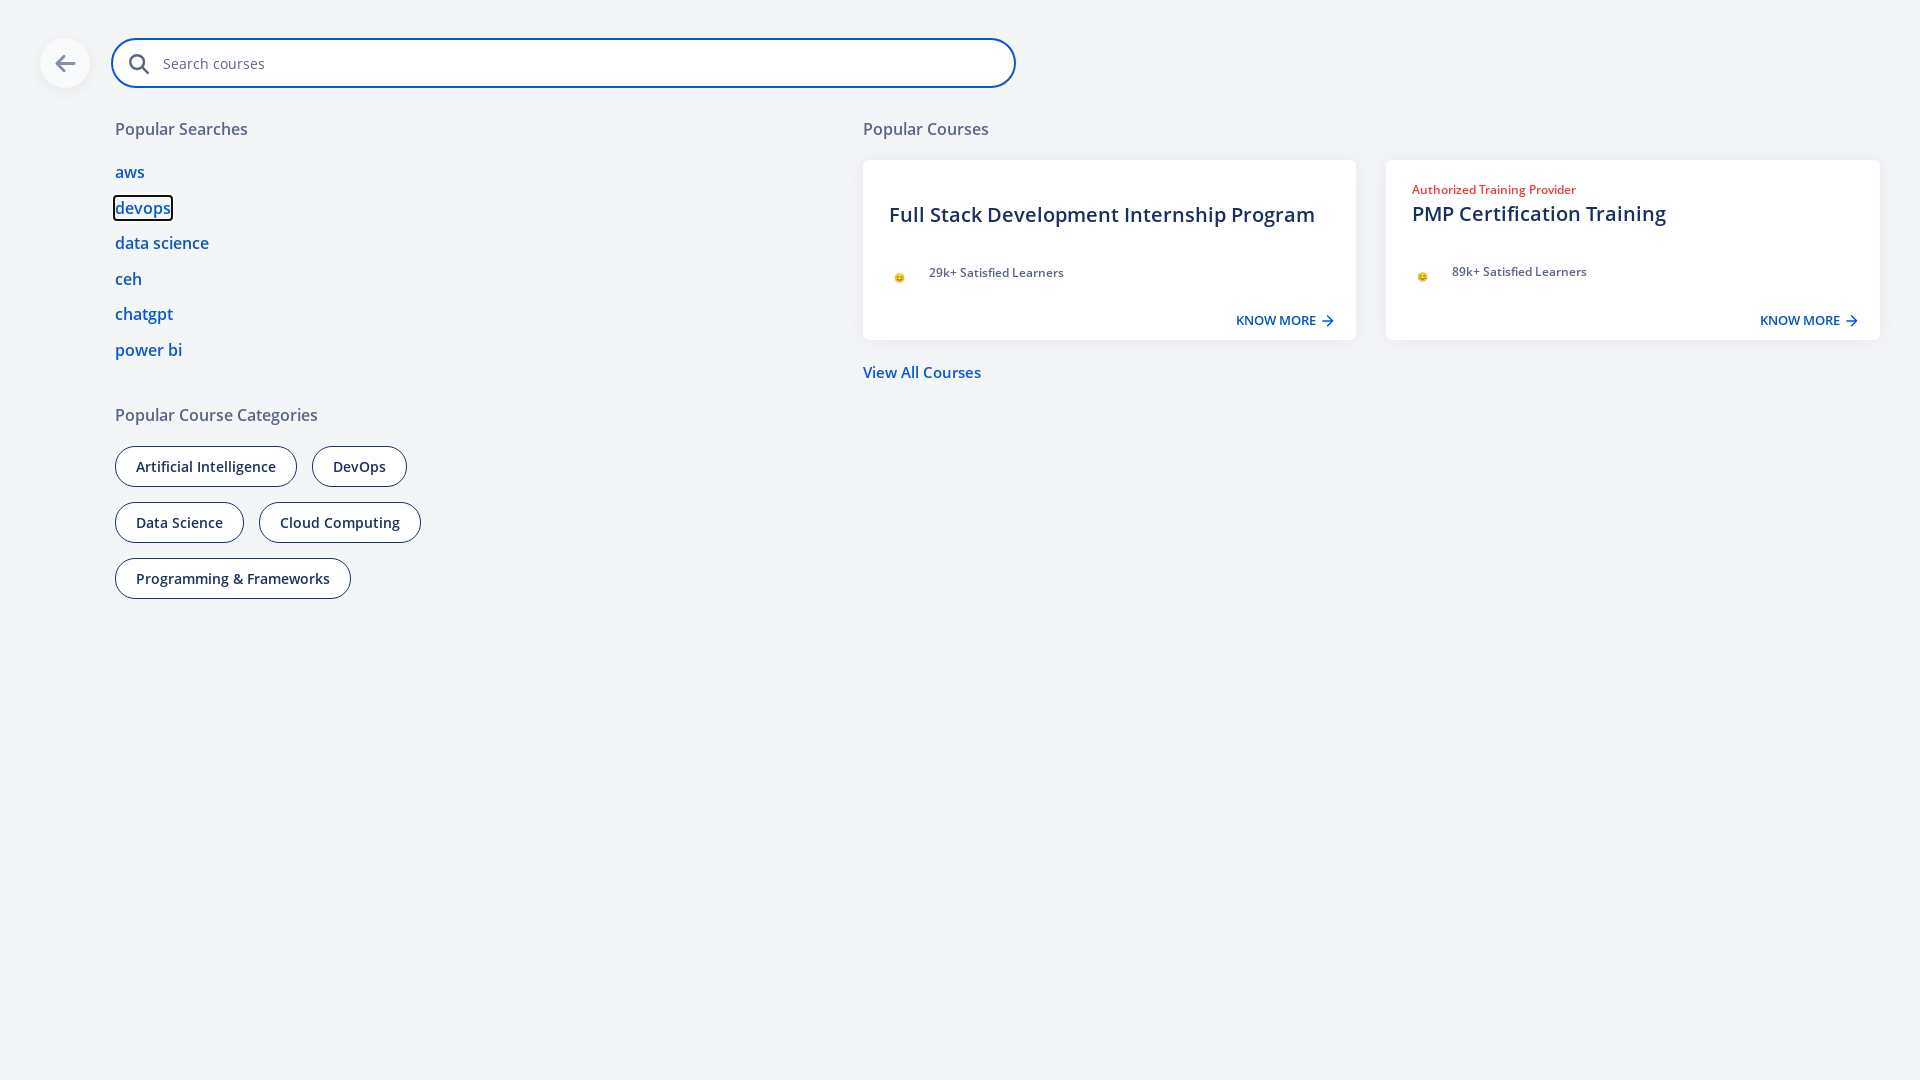

Moved mouse to position (30, 100) at (30, 100)
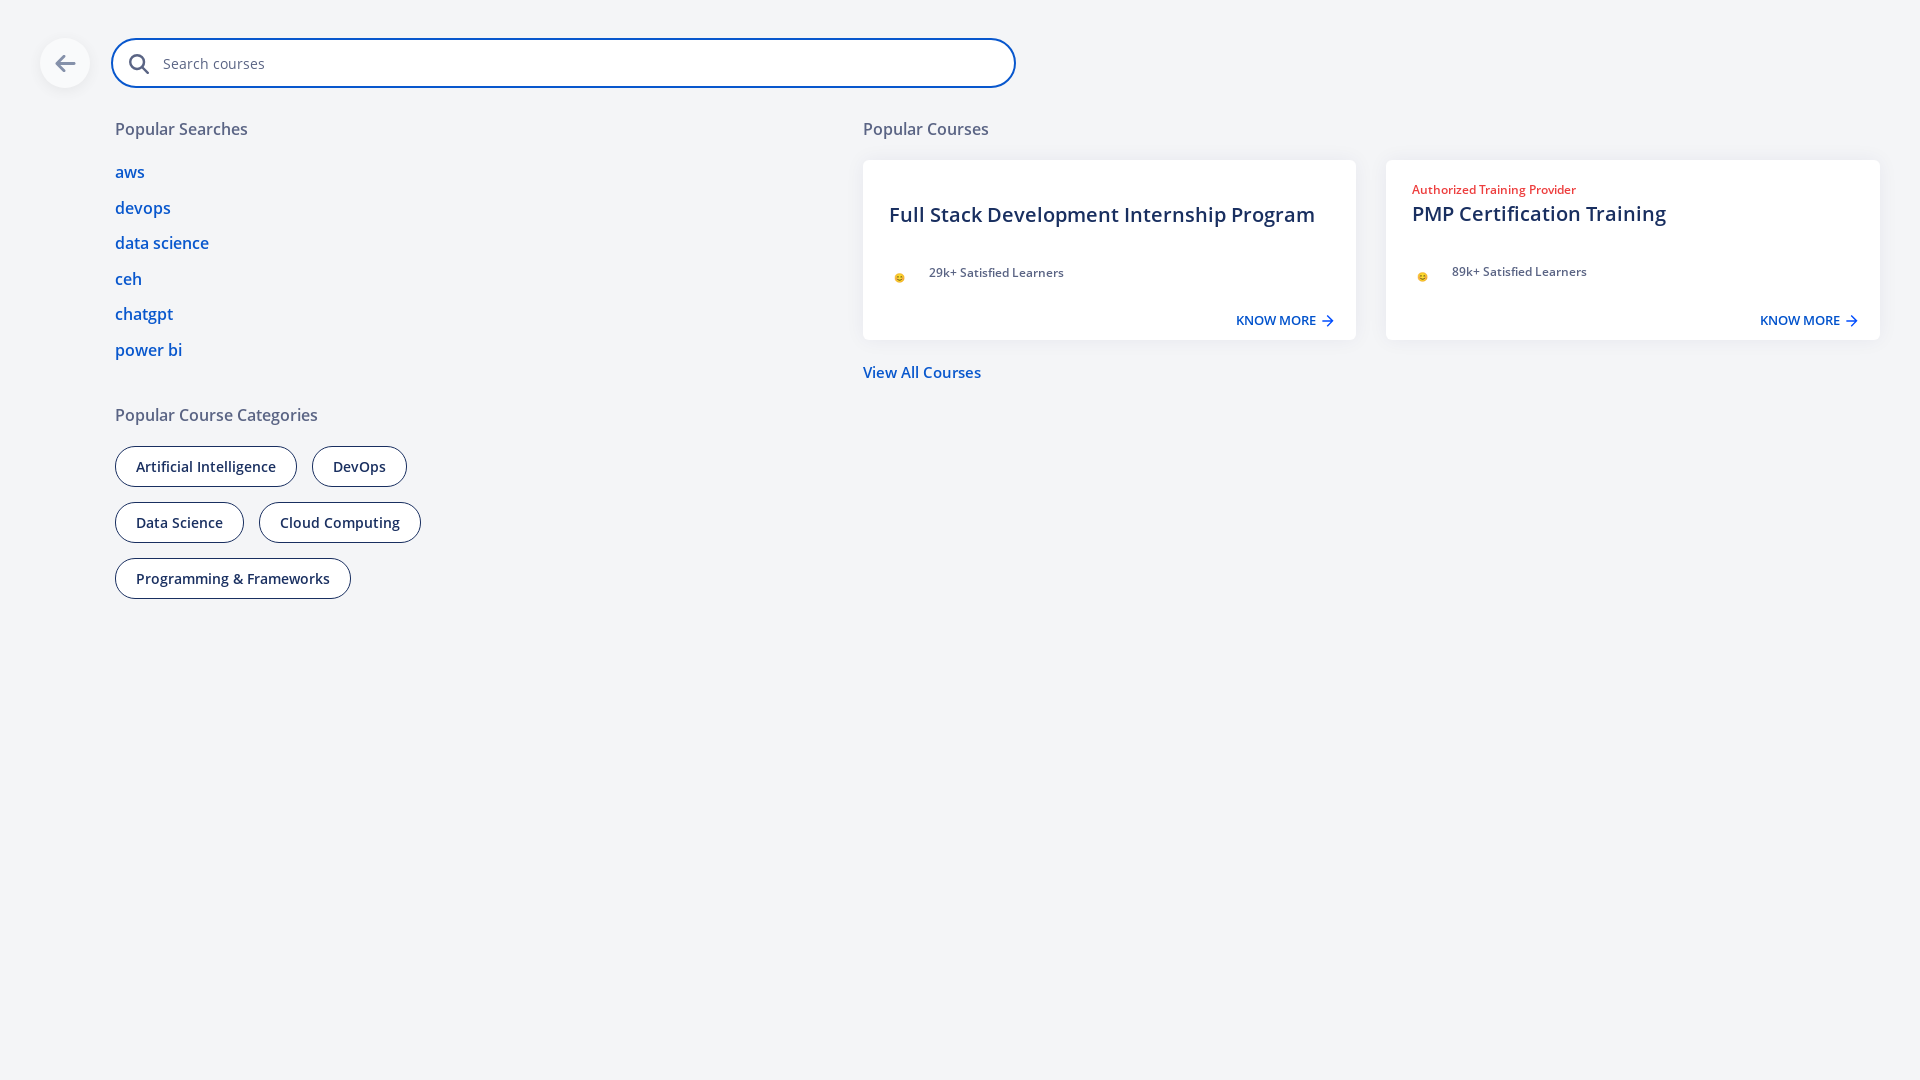

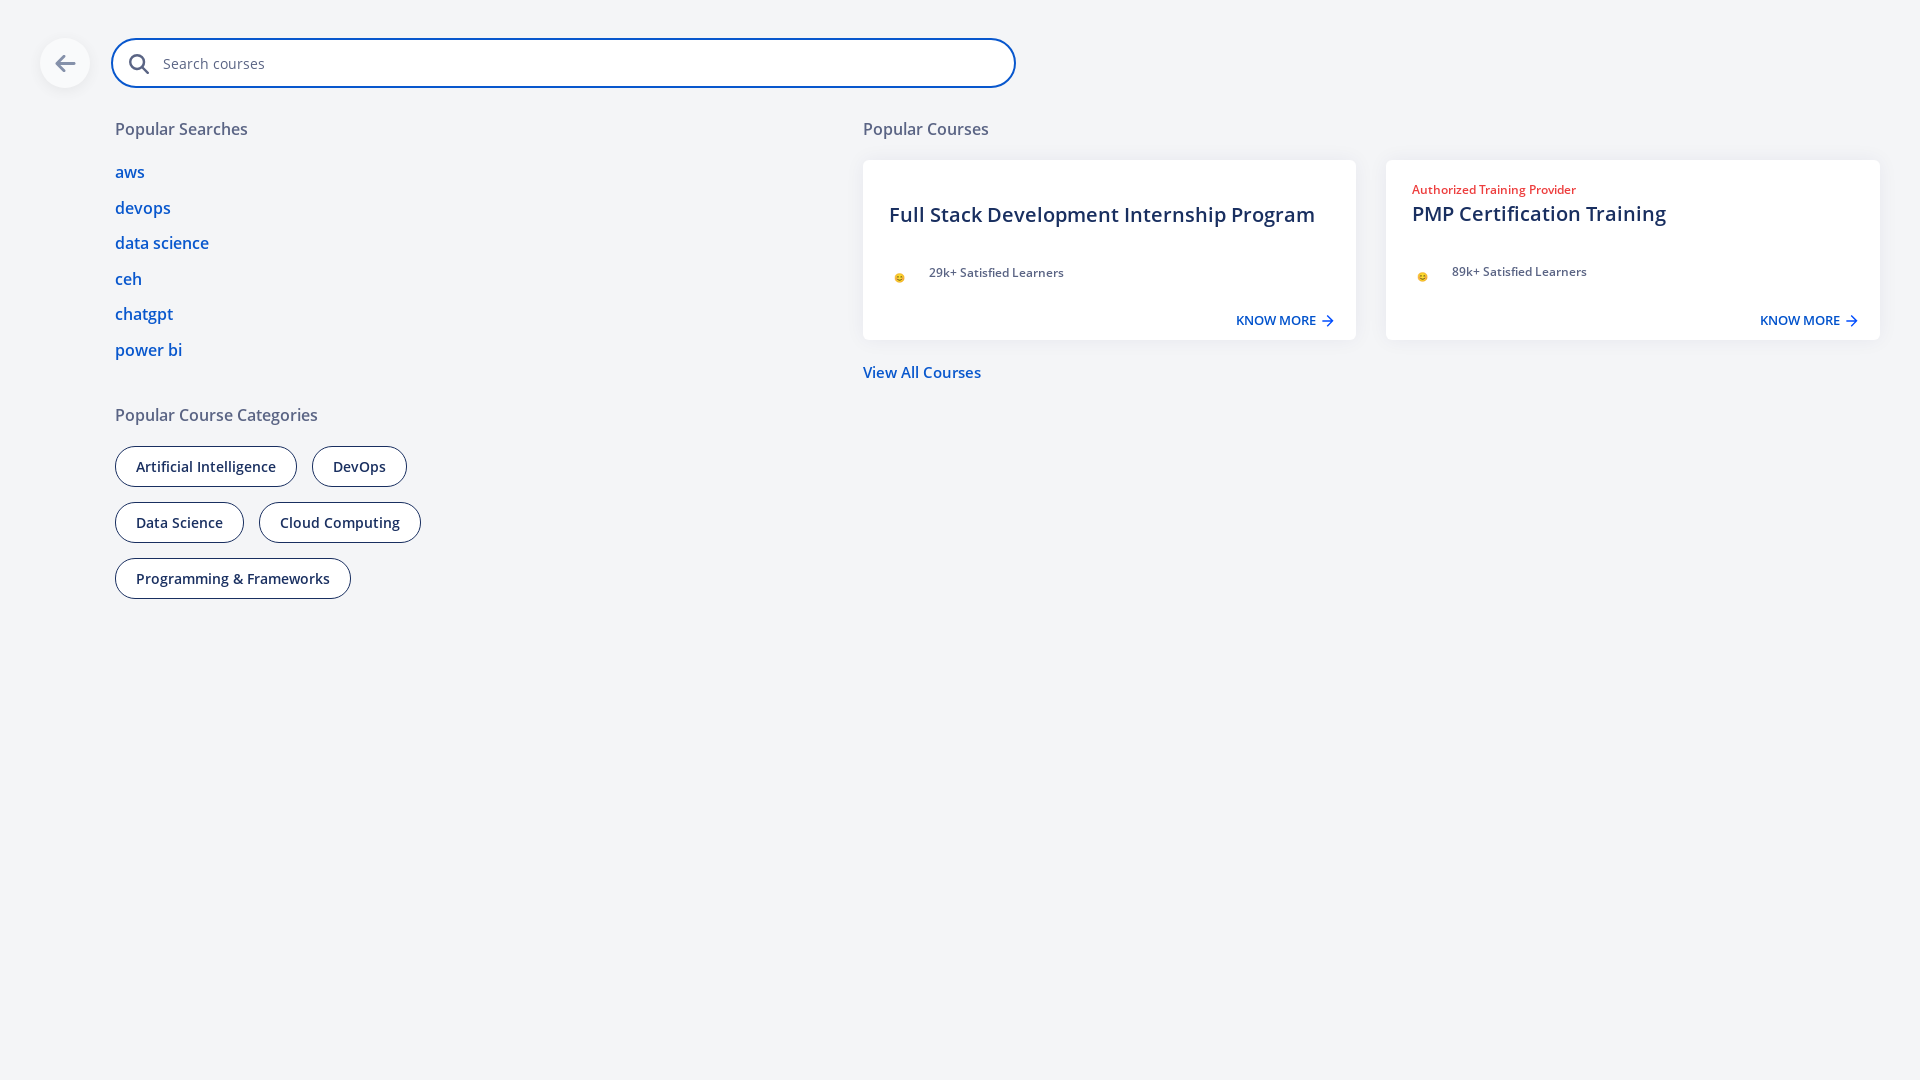